Tests different types of mouse clicks (double-click, right-click, and regular click) on buttons and verifies the result messages

Starting URL: https://demoqa.com/buttons

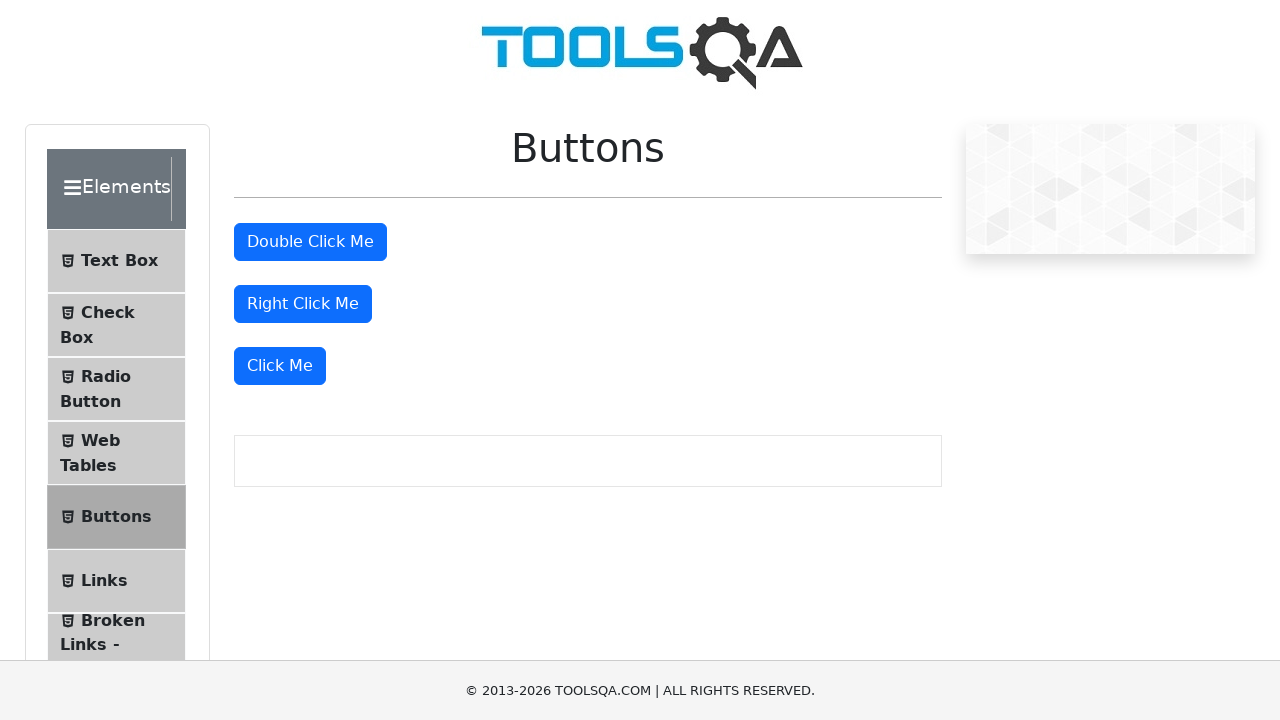

Double-clicked the double-click button at (310, 242) on button#doubleClickBtn
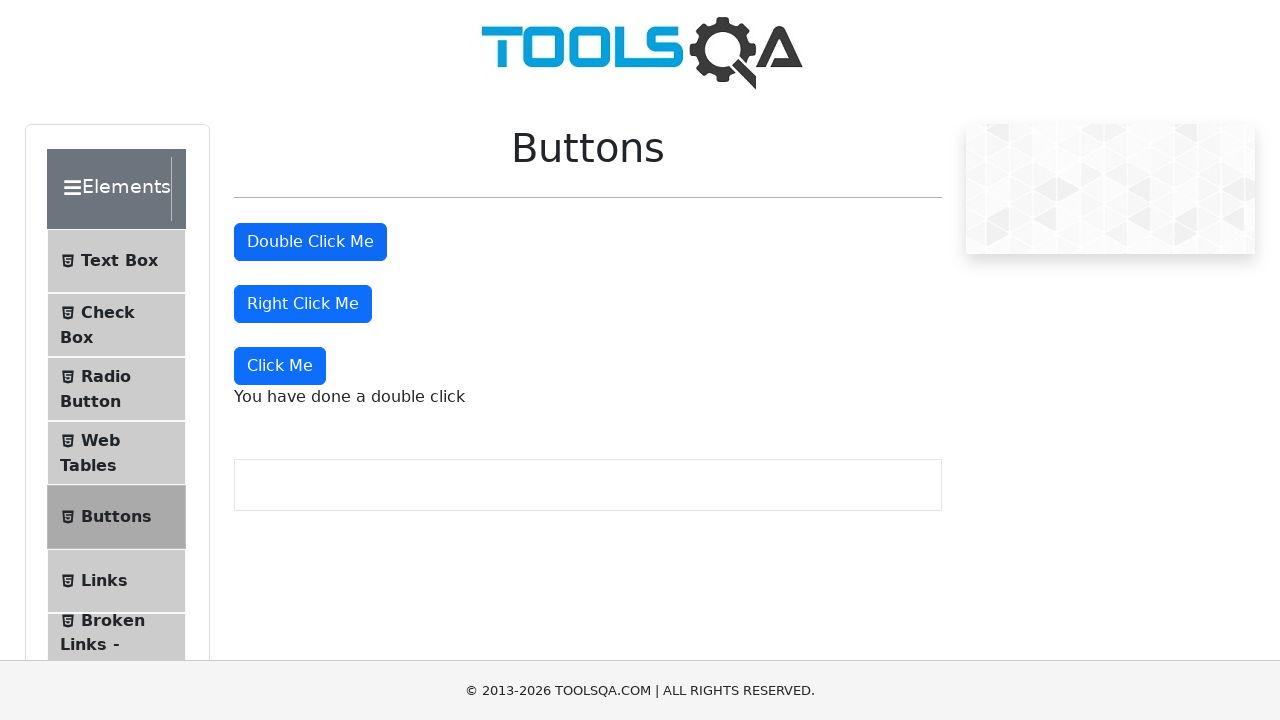

Double-click message appeared
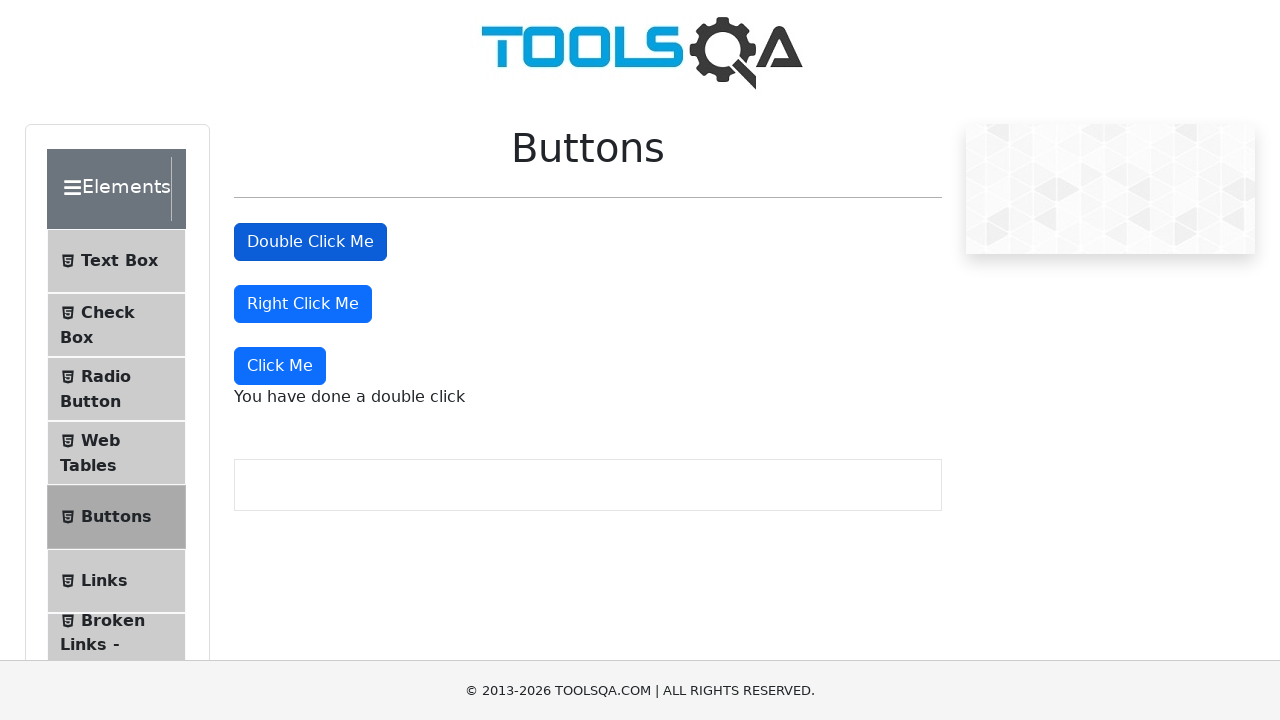

Right-clicked the right-click button at (303, 304) on button#rightClickBtn
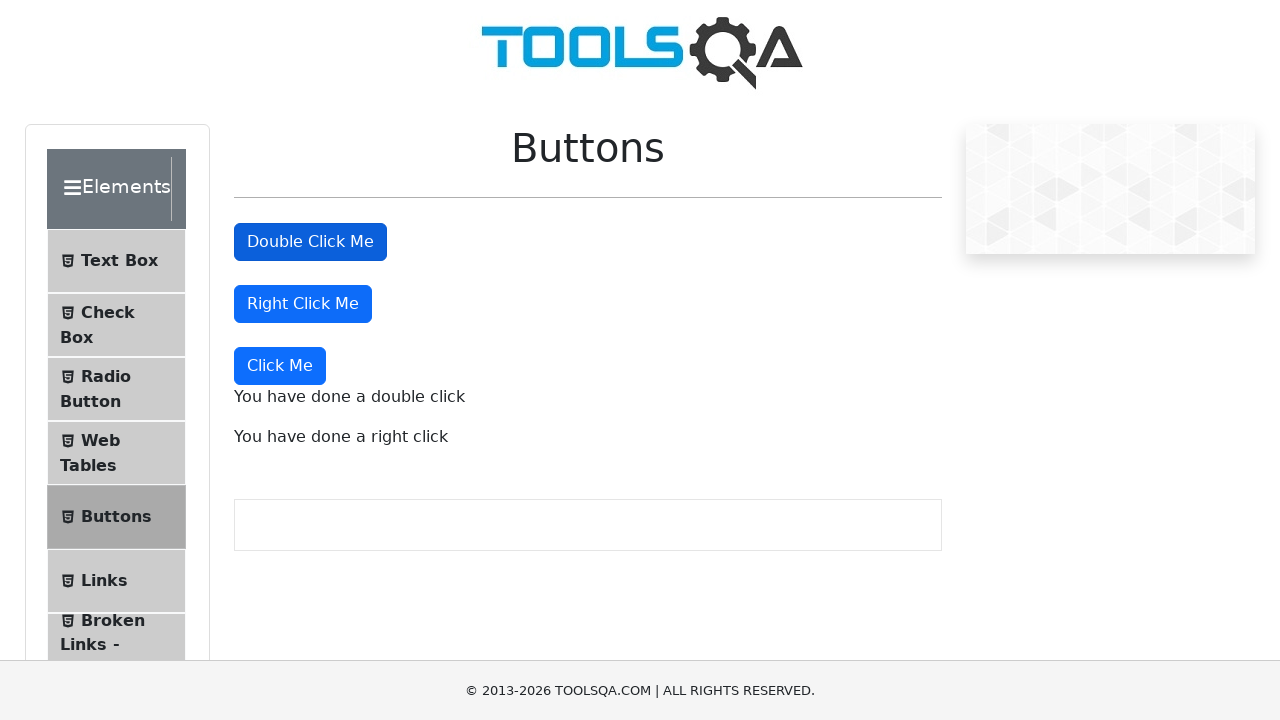

Right-click message appeared
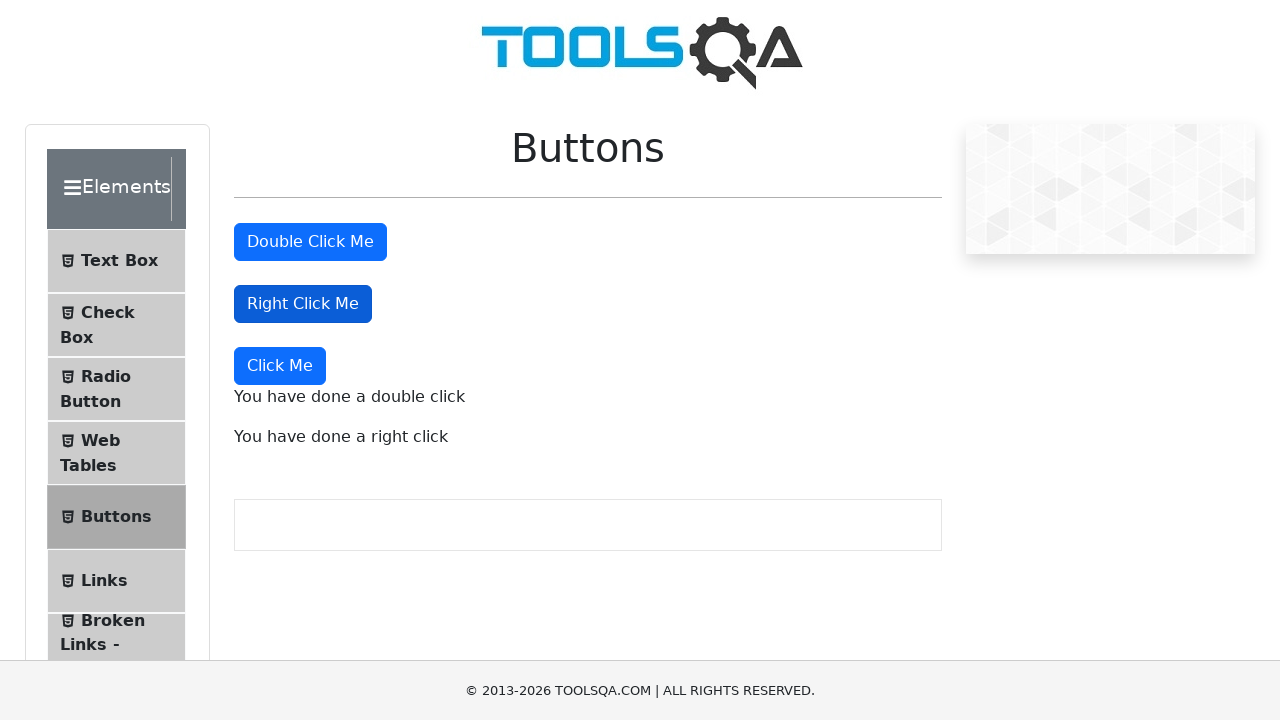

Regular-clicked the 'Click Me' button at (280, 366) on button:has-text('Click Me'):not(#doubleClickBtn):not(#rightClickBtn)
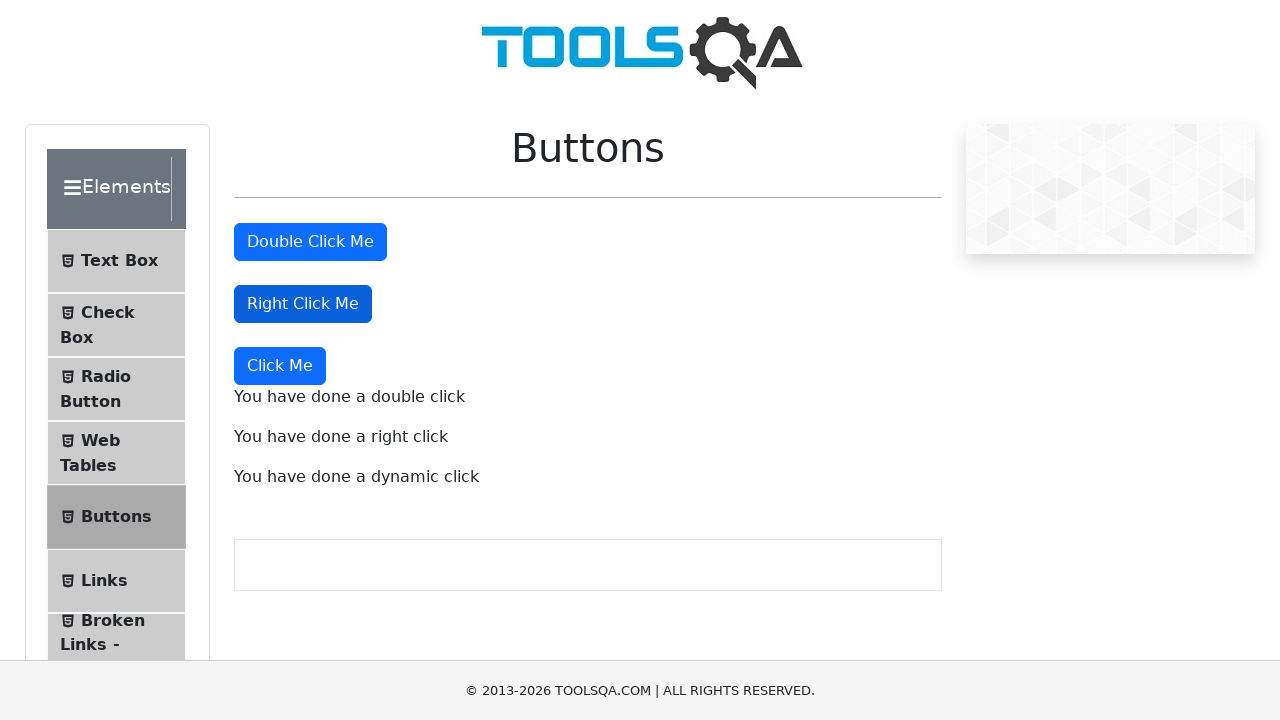

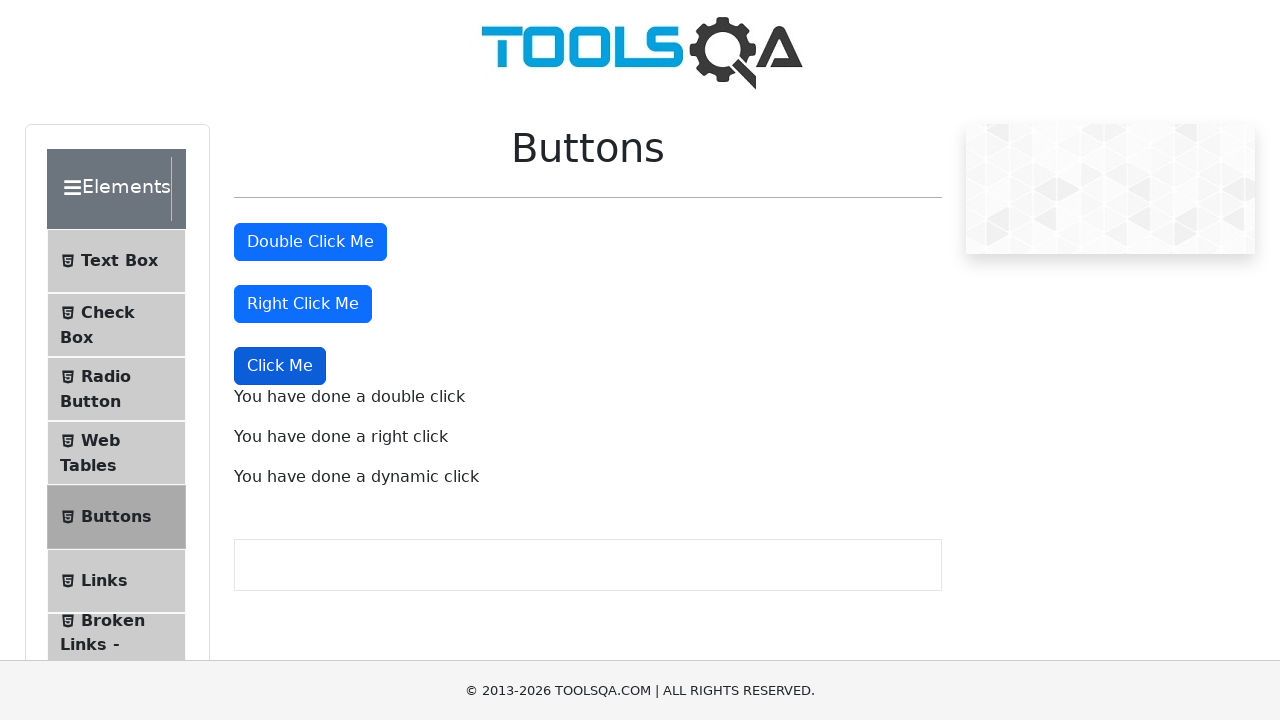